Tests window switching functionality by clicking a link that opens a new window, verifying text content on both pages, switching between windows, and validating page titles.

Starting URL: https://the-internet.herokuapp.com/windows

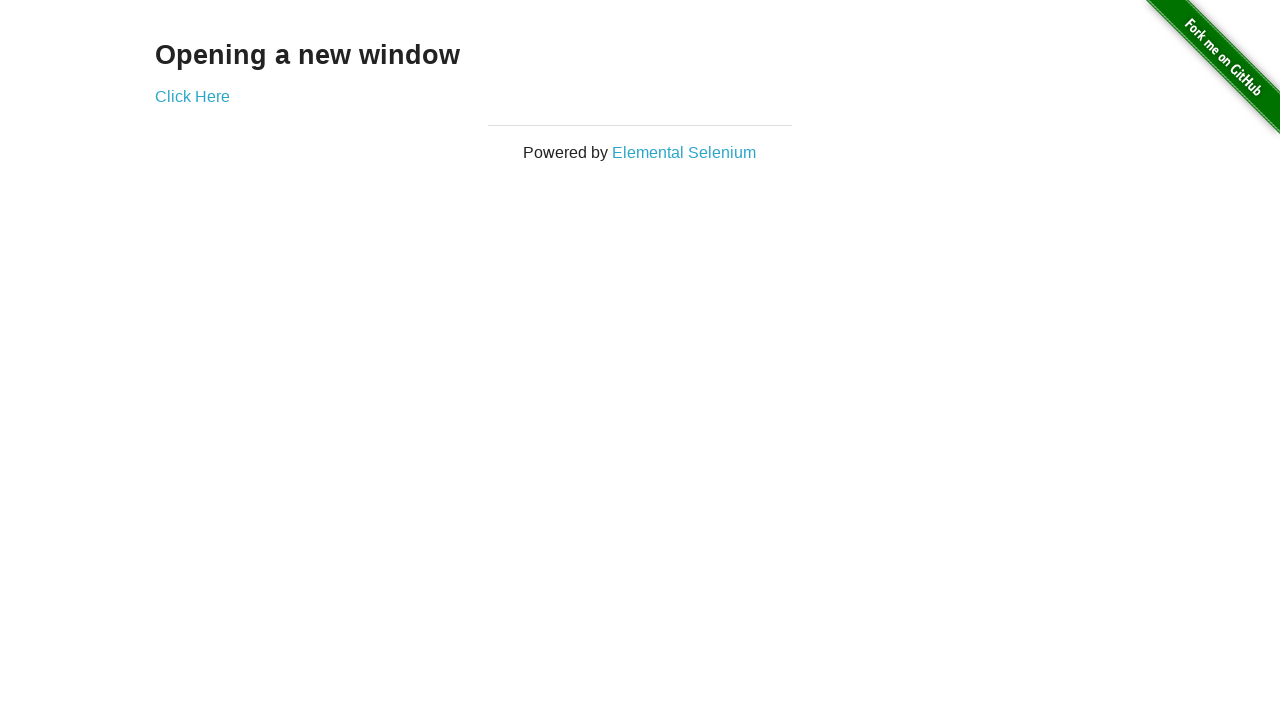

Retrieved heading text from h3 element
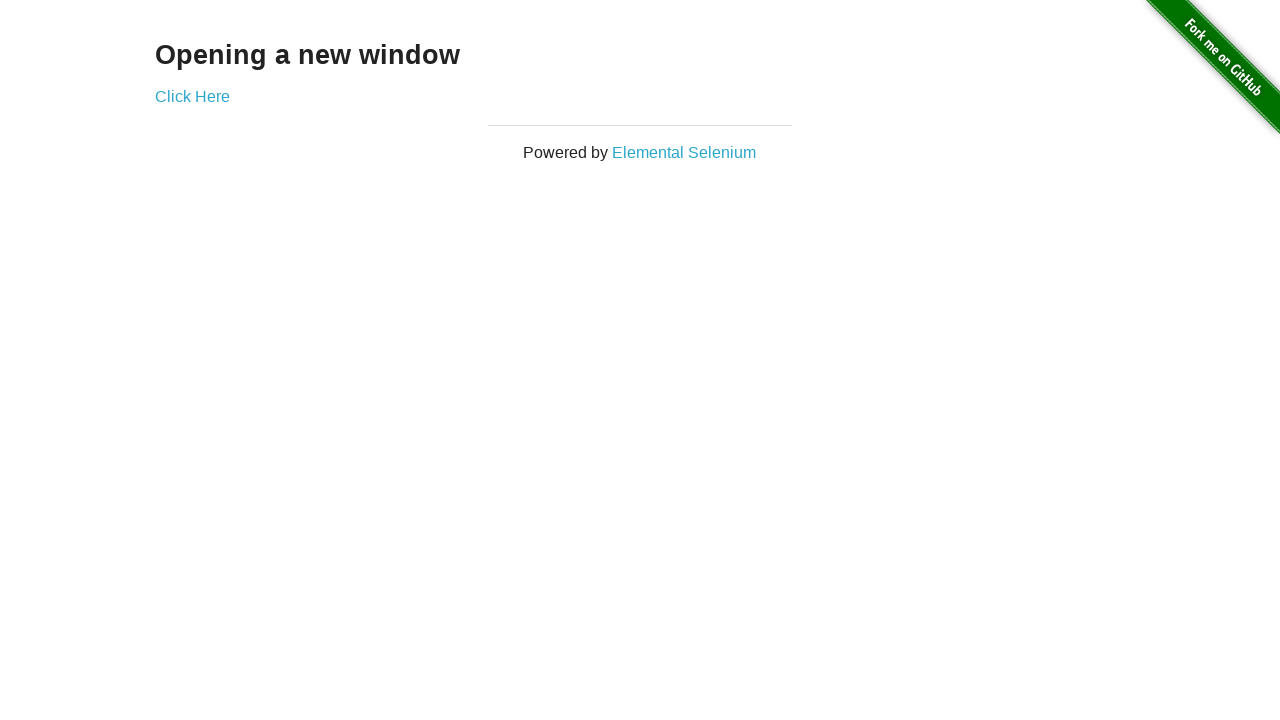

Verified heading text is 'Opening a new window'
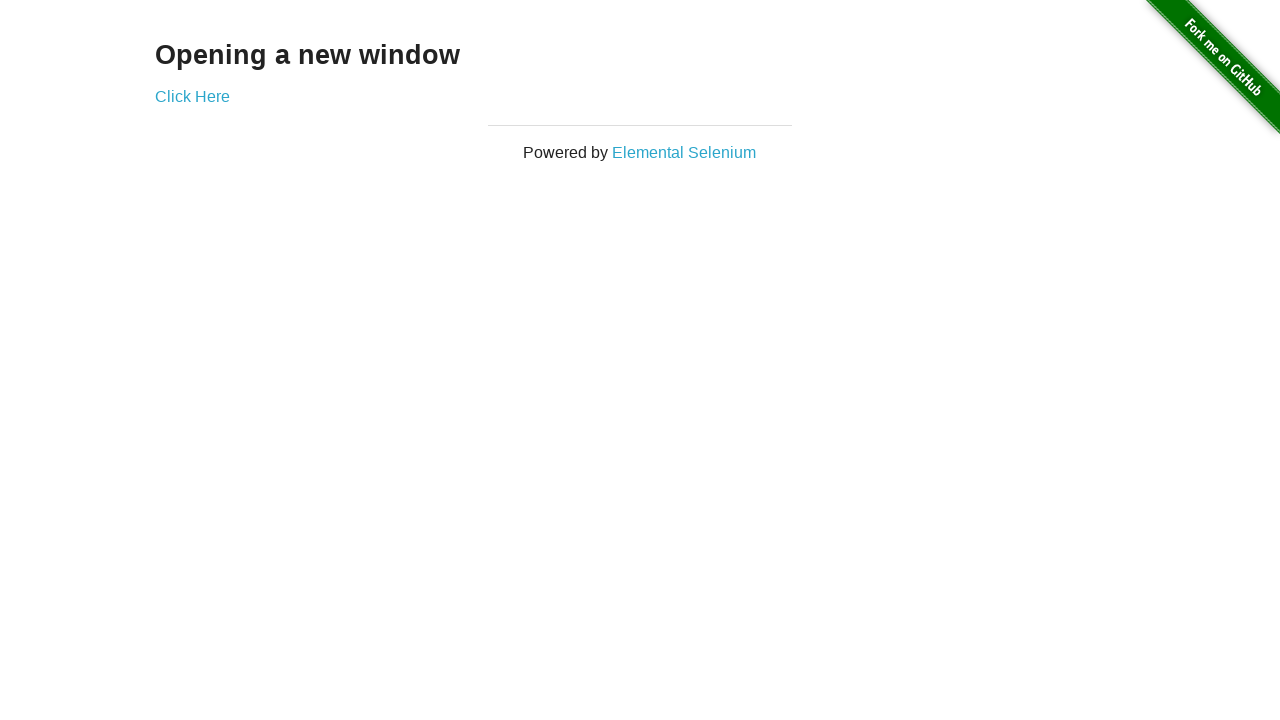

Verified initial page title is 'The Internet'
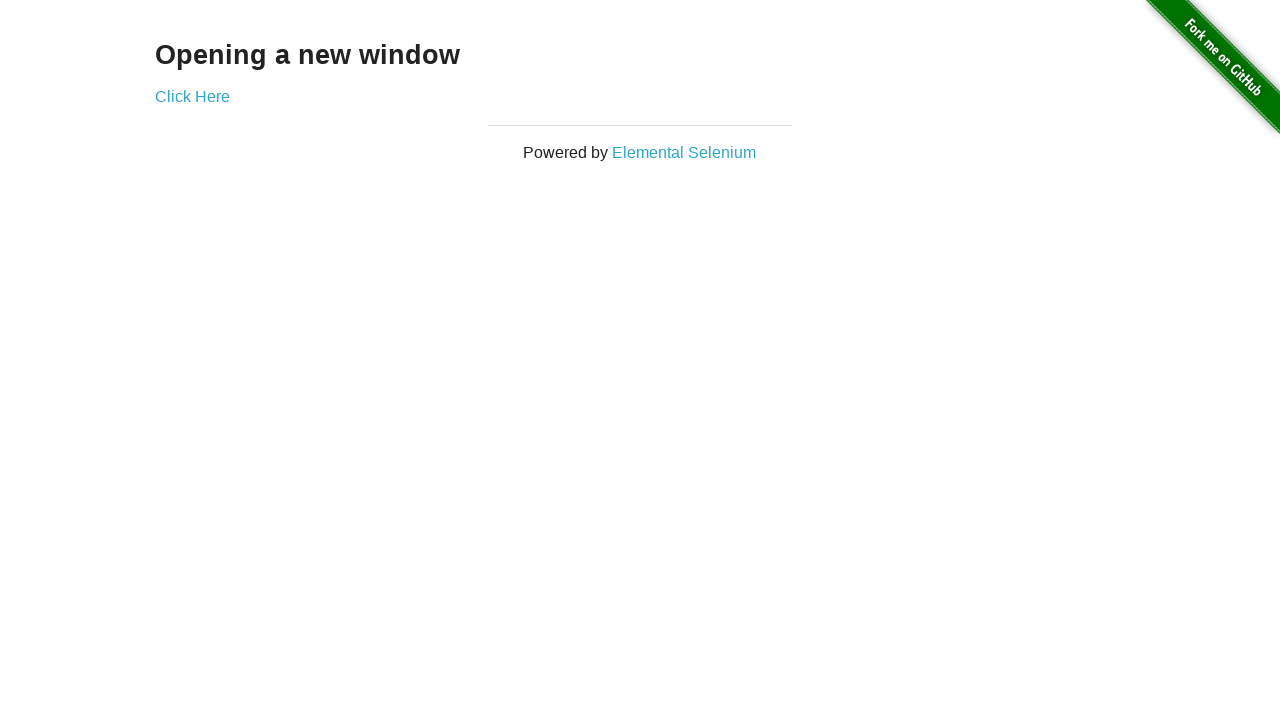

Clicked 'Click Here' link to open new window at (192, 96) on xpath=//*[text()='Click Here']
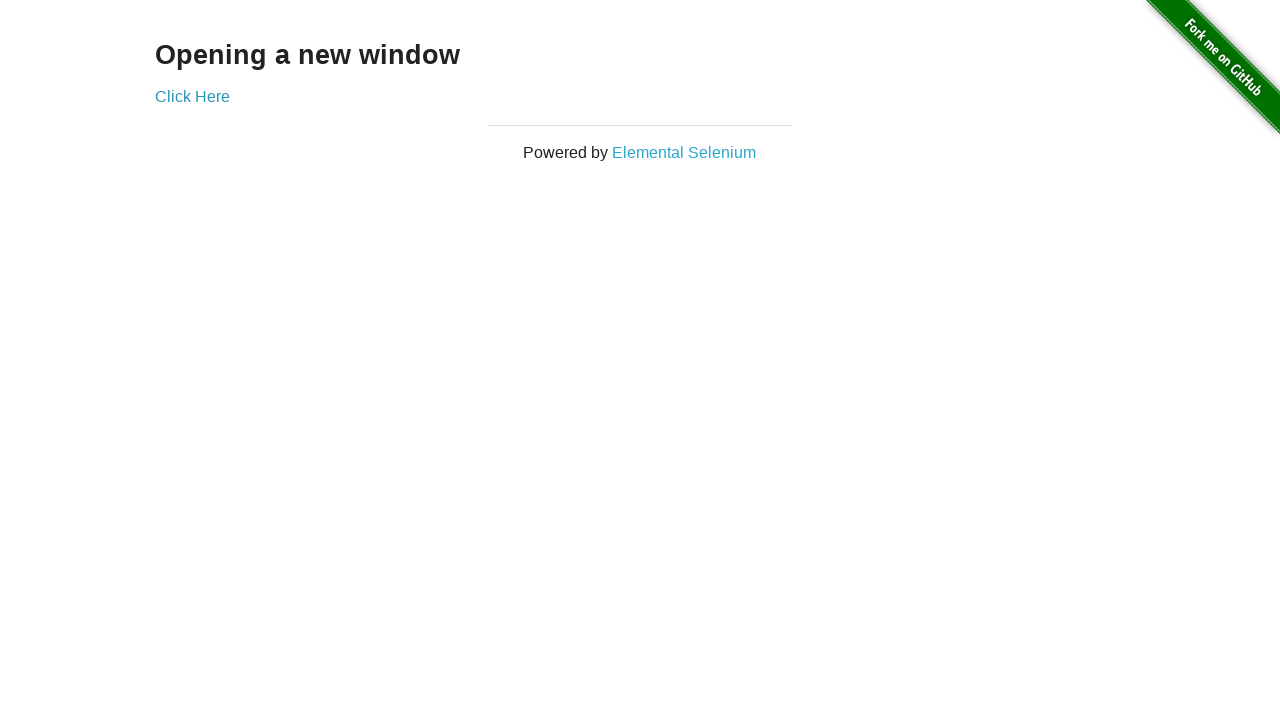

New window opened and loaded
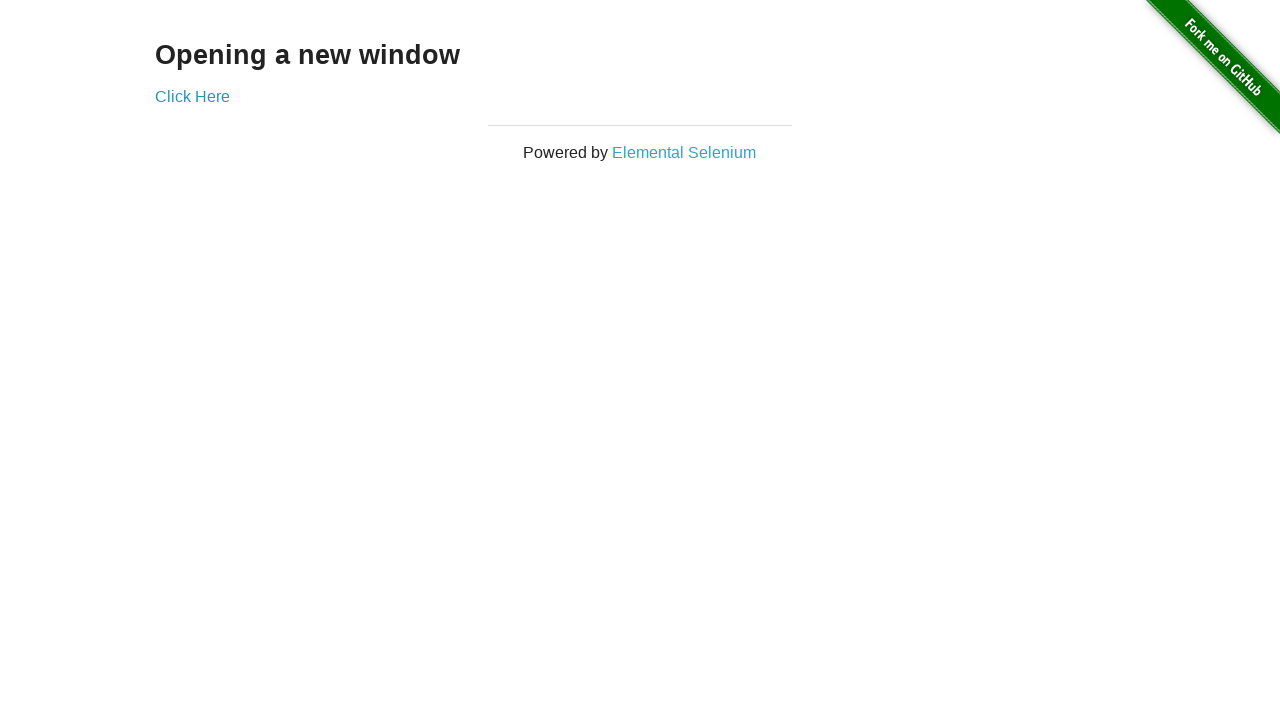

Verified new window title is 'New Window'
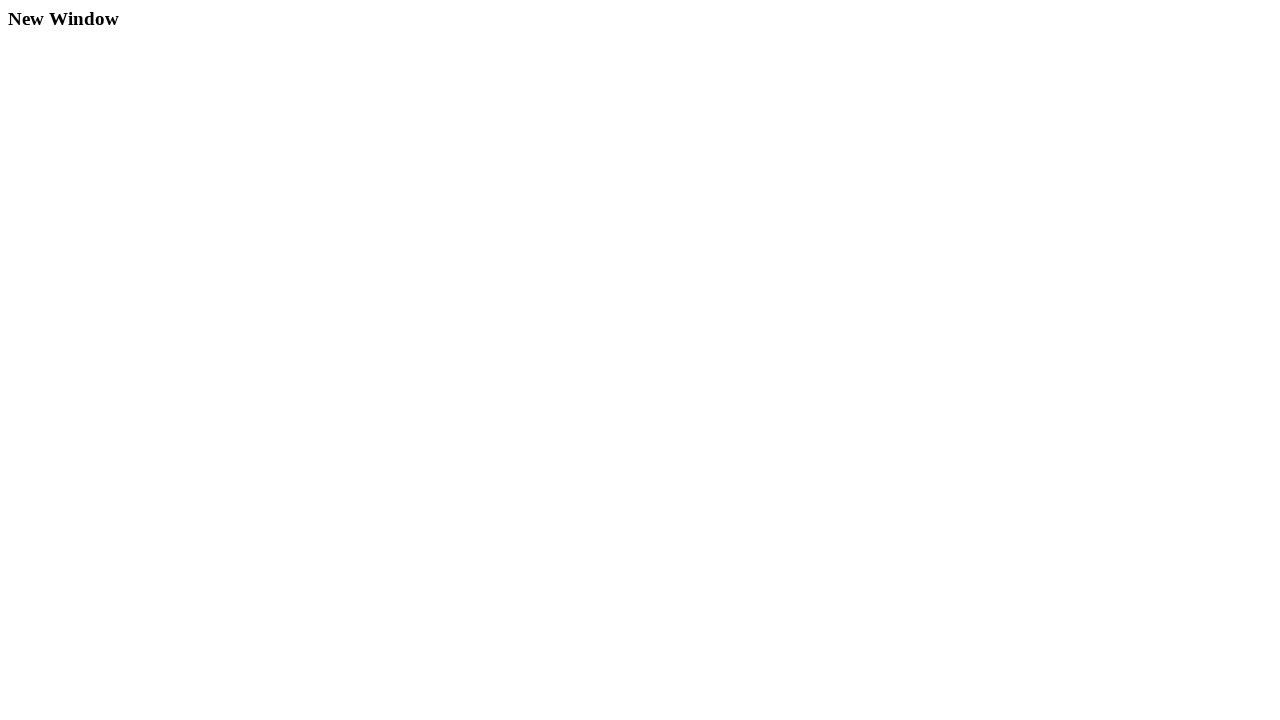

Retrieved heading text from new window h3 element
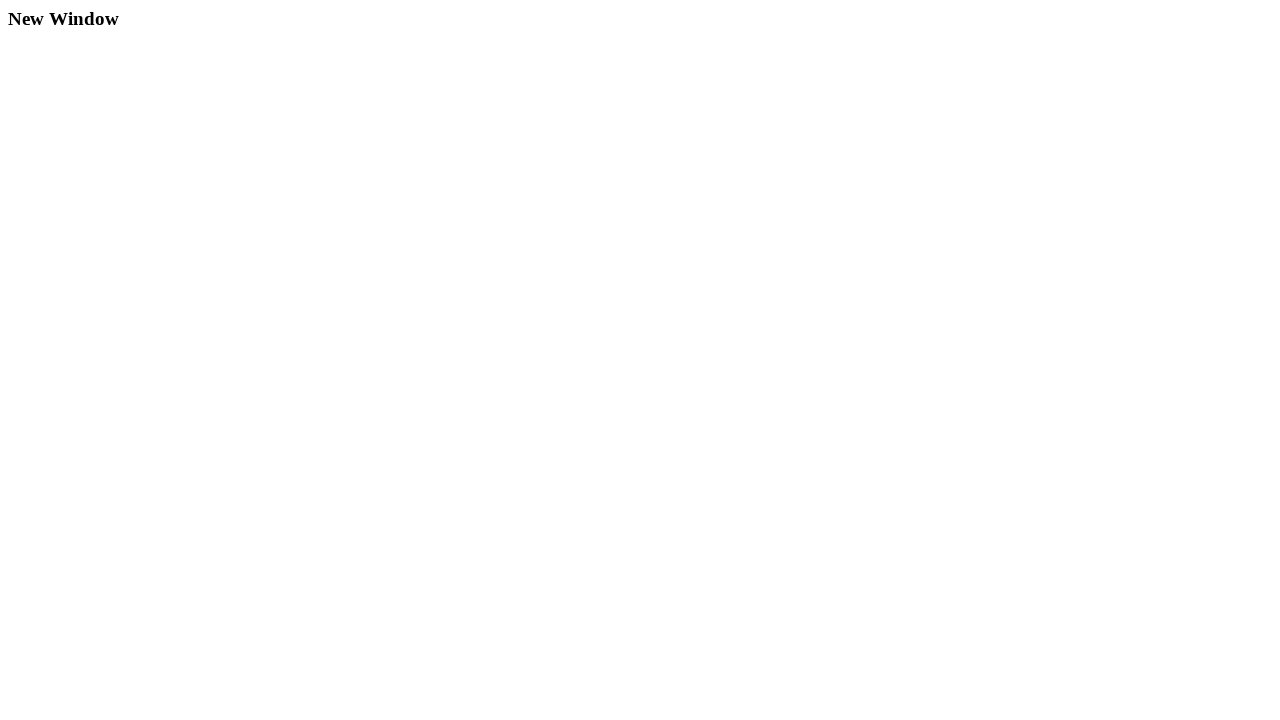

Verified new window heading text is 'New Window'
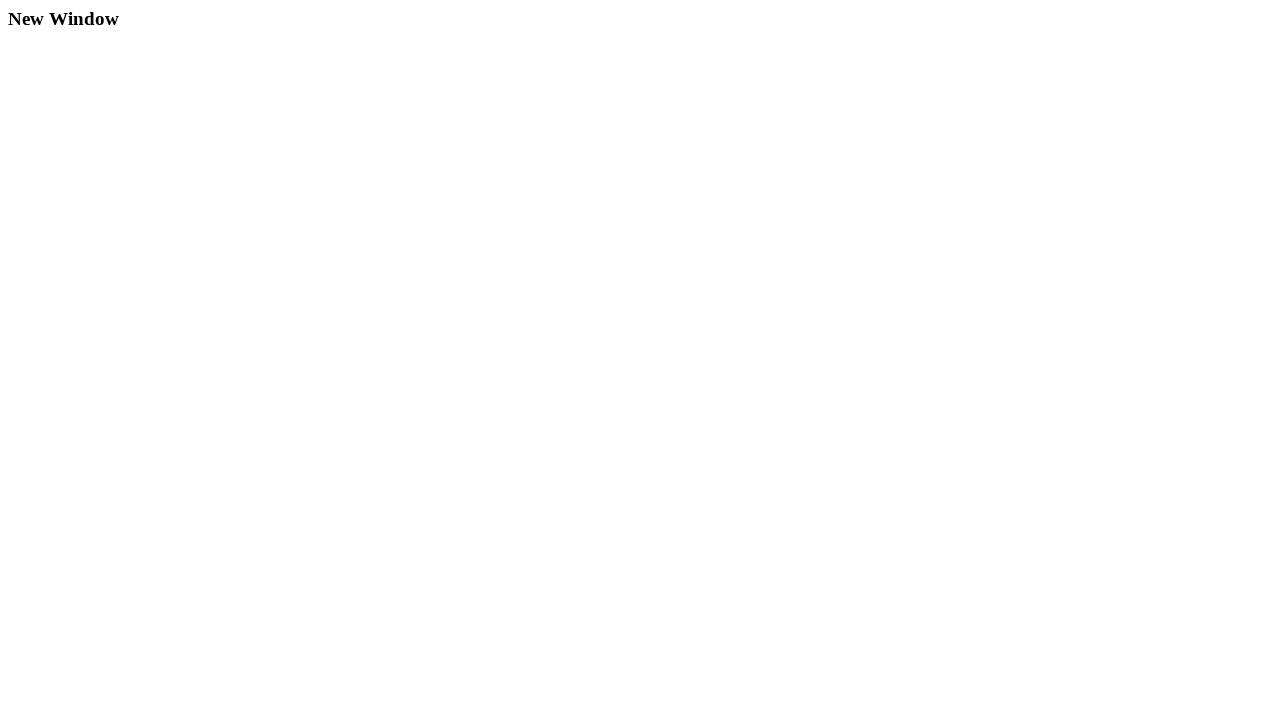

Switched back to original page
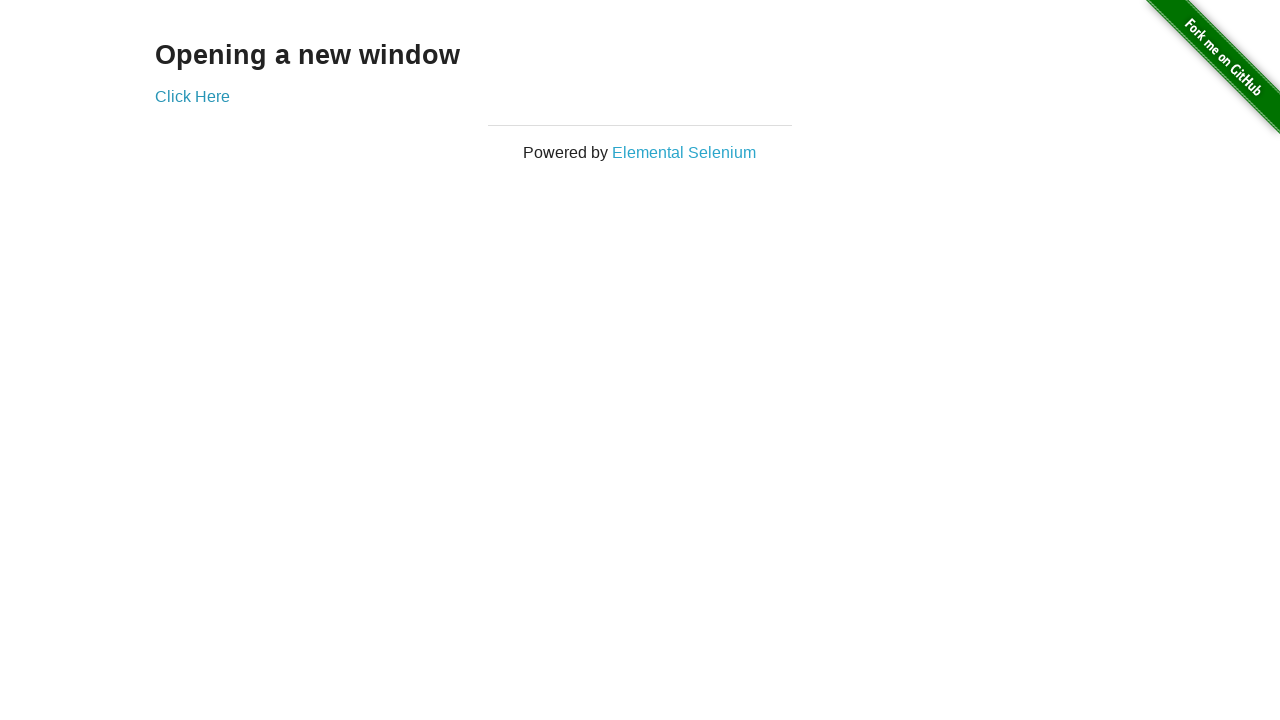

Verified original page title is still 'The Internet'
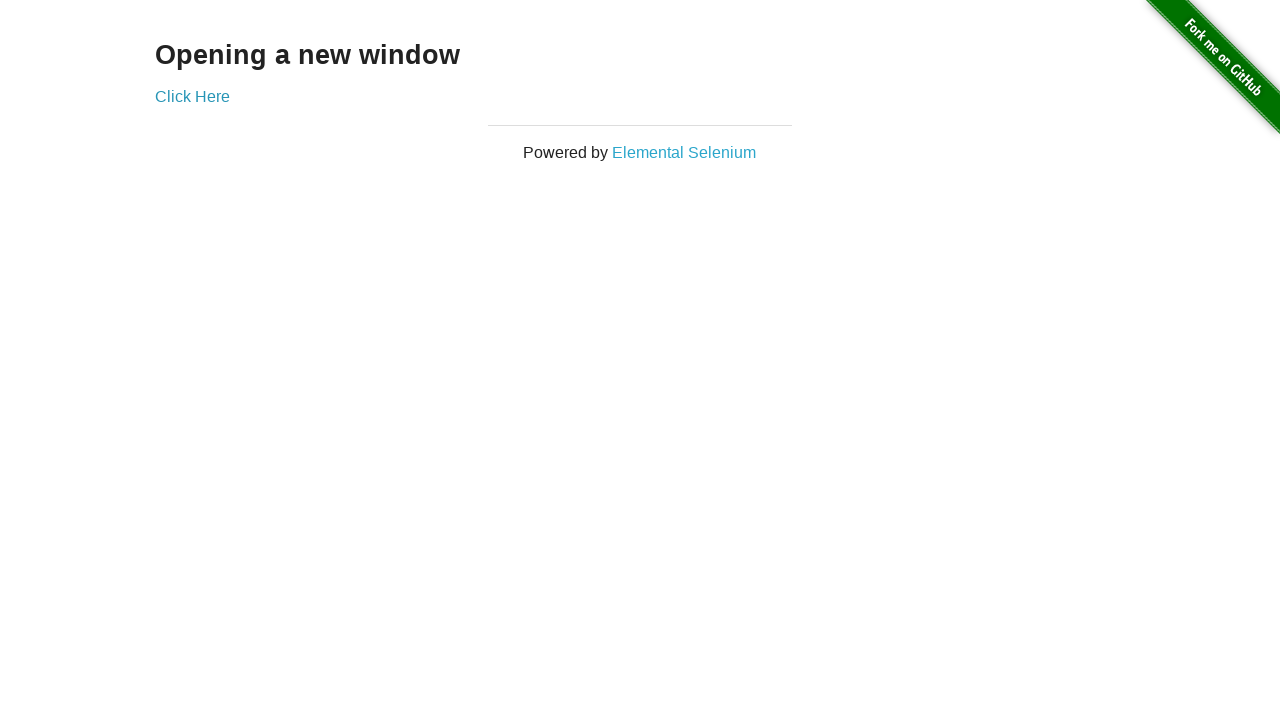

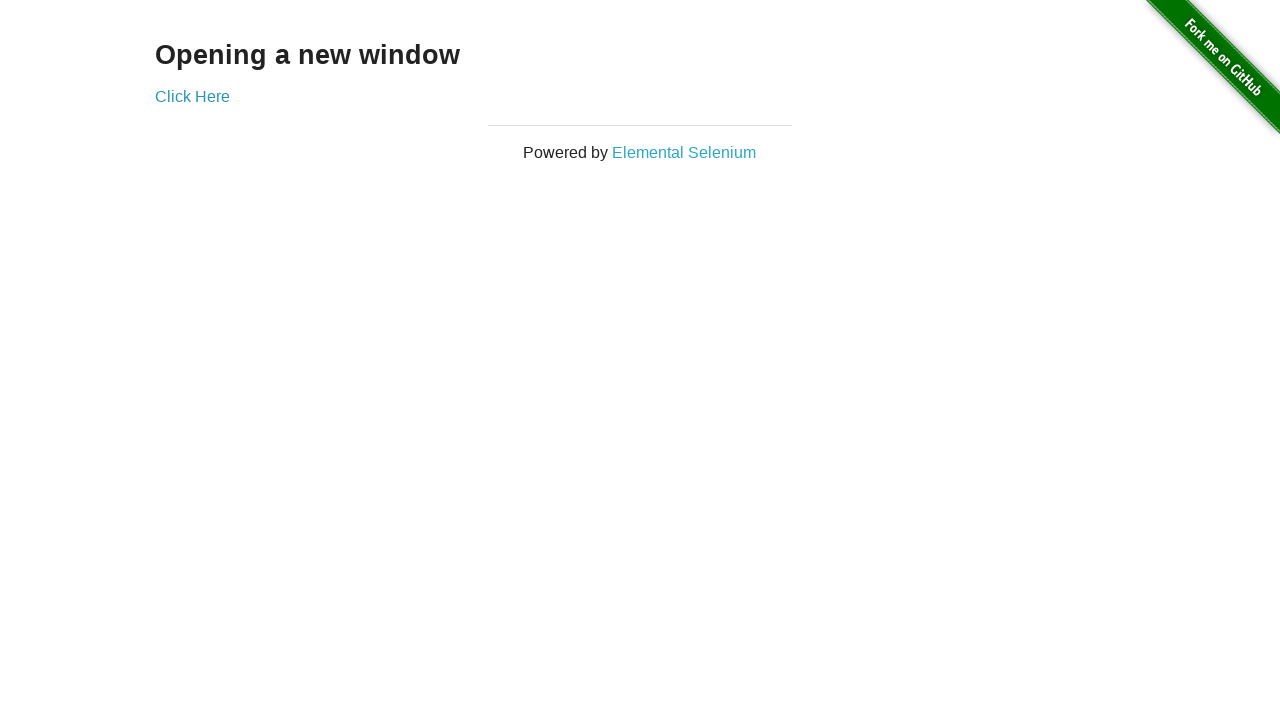